Tests the passenger selector dropdown on SpiceJet flight booking site by opening the travellers panel and incrementing the adult passenger count multiple times using a loop.

Starting URL: https://www.spicejet.com/

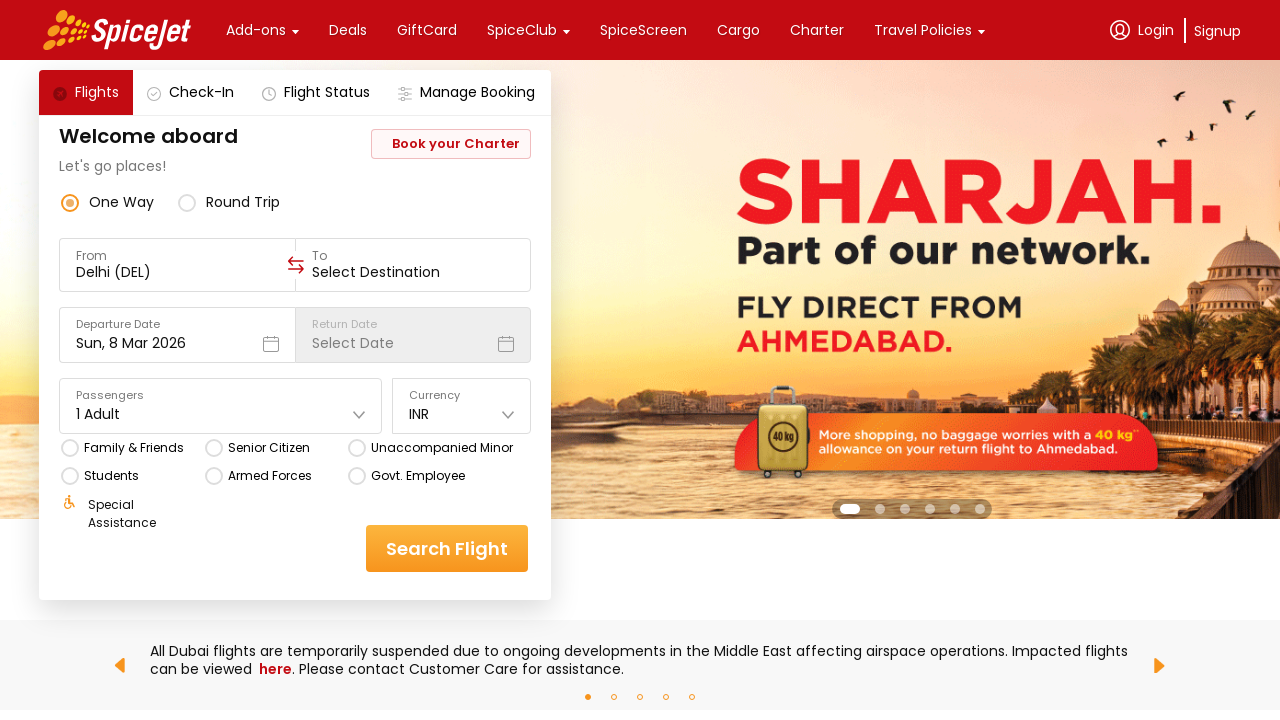

Clicked on travellers dropdown to open passenger selection panel at (221, 406) on div[data-testid='home-page-travellers']
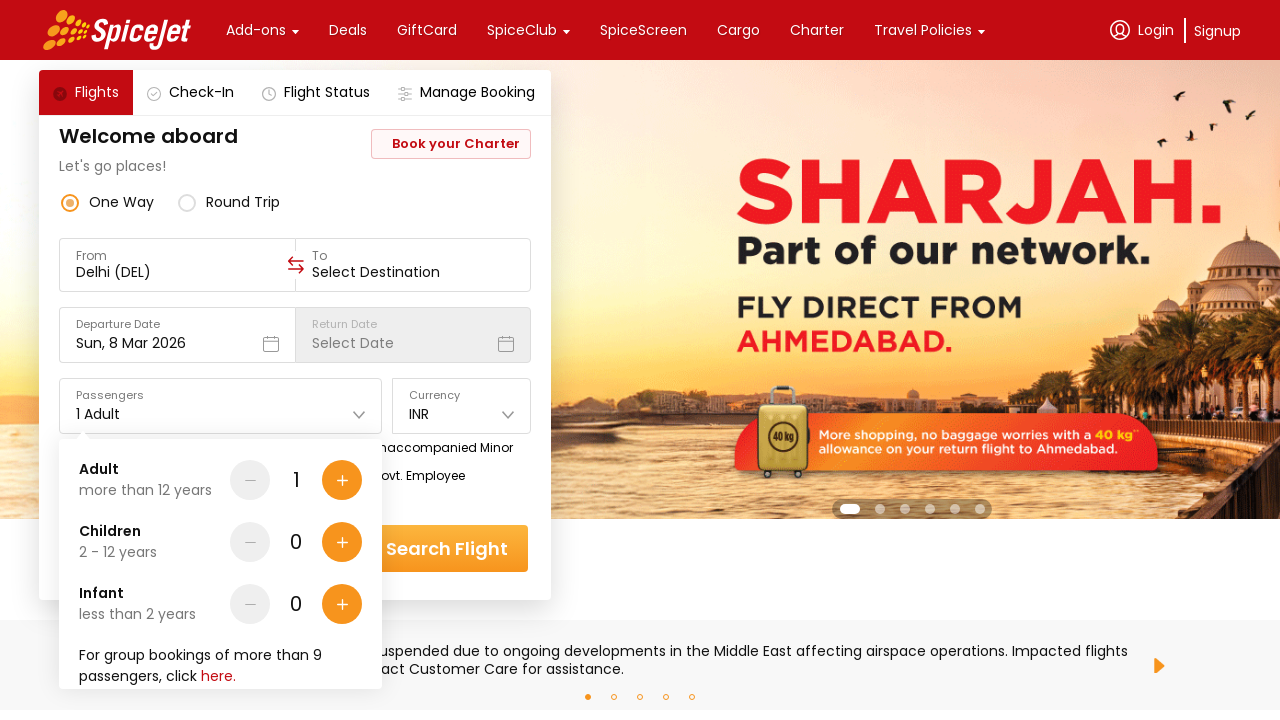

Waited for adult passenger increment button to be visible
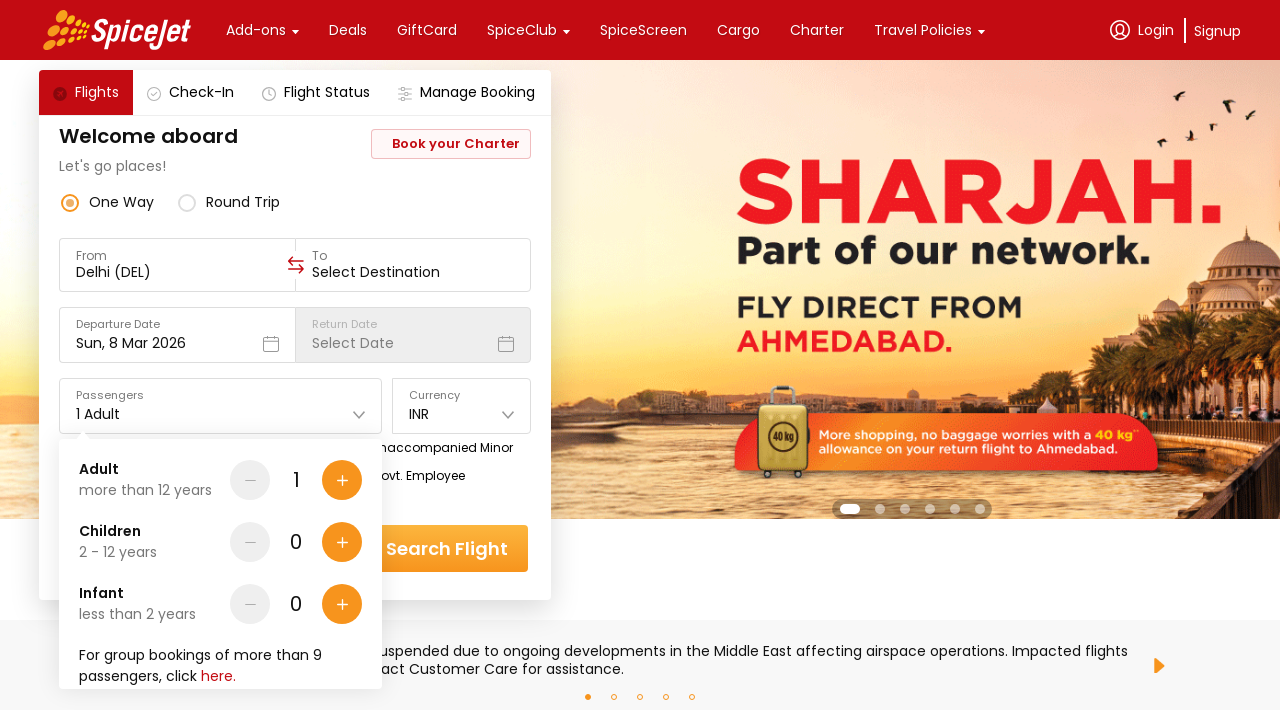

Clicked adult passenger increment button (iteration 1 of 3) at (342, 480) on div[data-testid='Adult-testID-plus-one-cta']
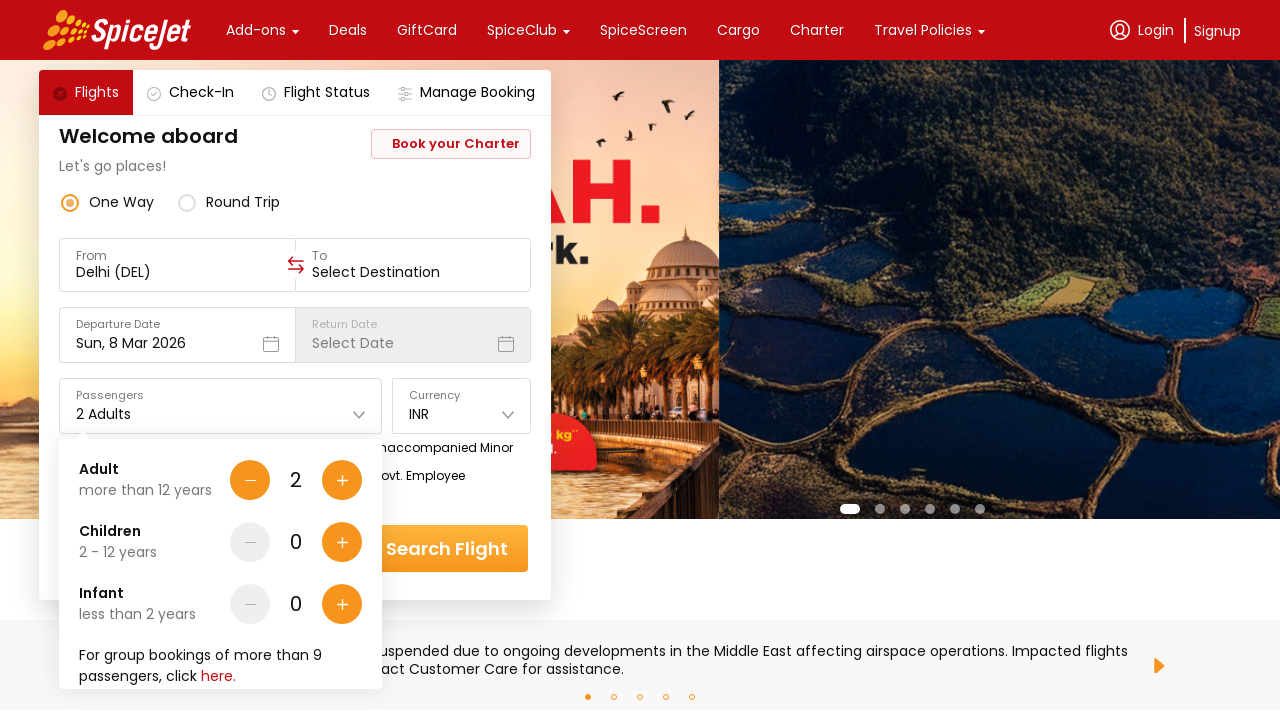

Waited 500ms for UI to update after passenger increment
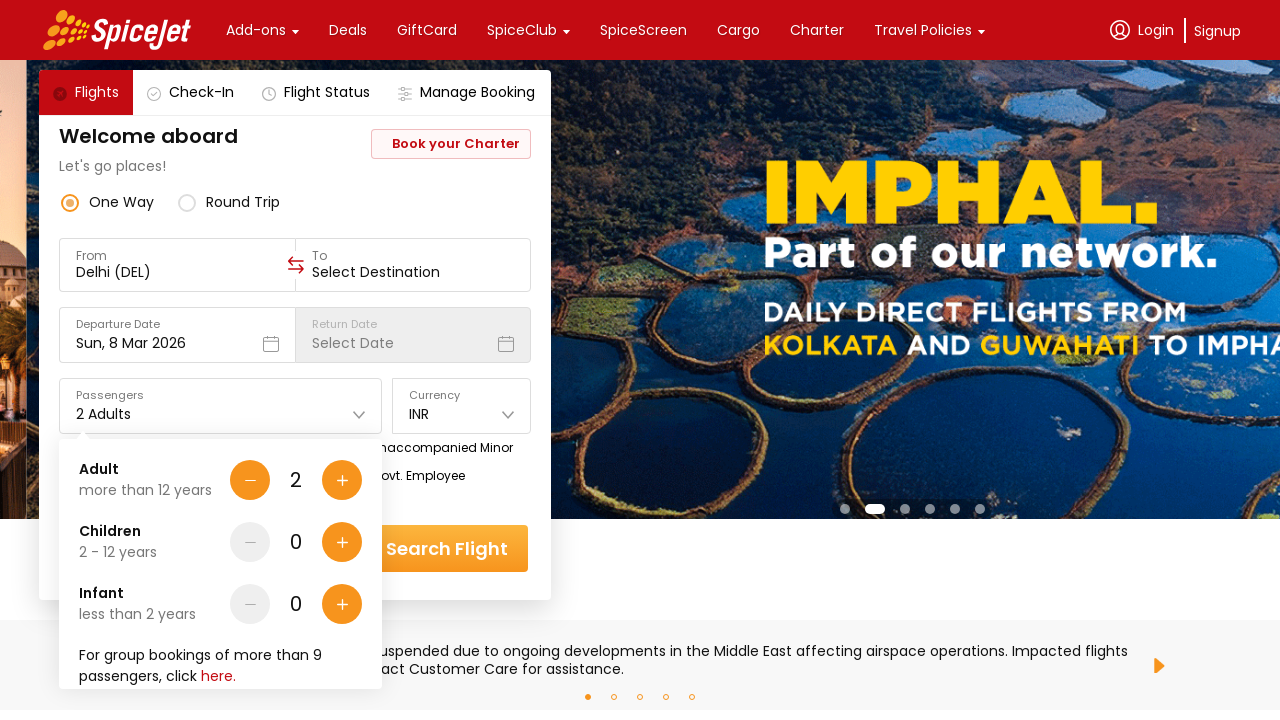

Clicked adult passenger increment button (iteration 2 of 3) at (342, 480) on div[data-testid='Adult-testID-plus-one-cta']
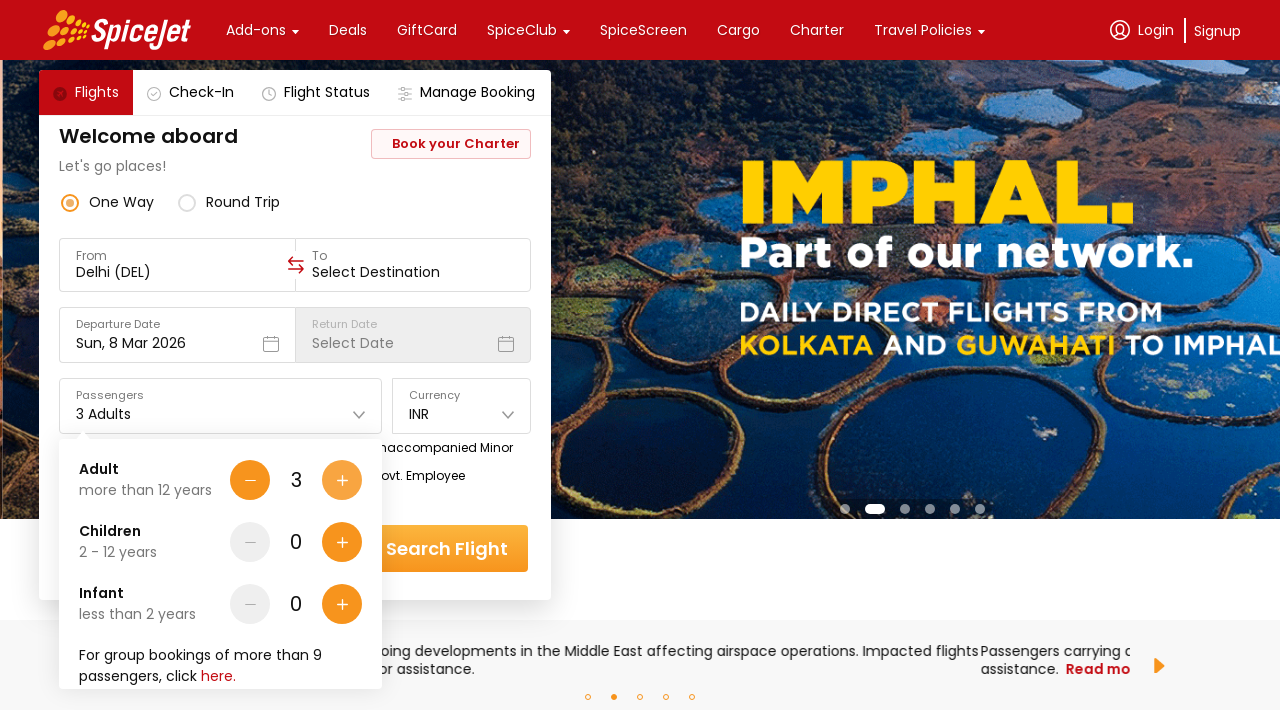

Waited 500ms for UI to update after passenger increment
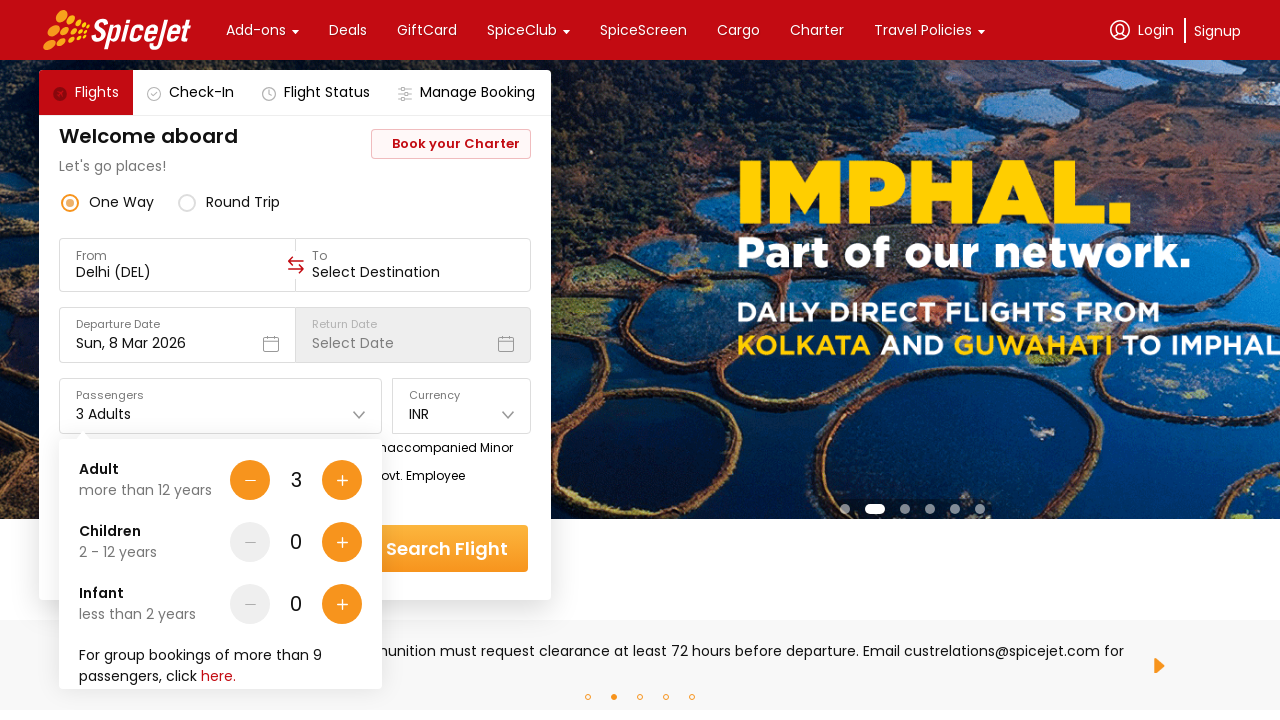

Clicked adult passenger increment button (iteration 3 of 3) at (342, 480) on div[data-testid='Adult-testID-plus-one-cta']
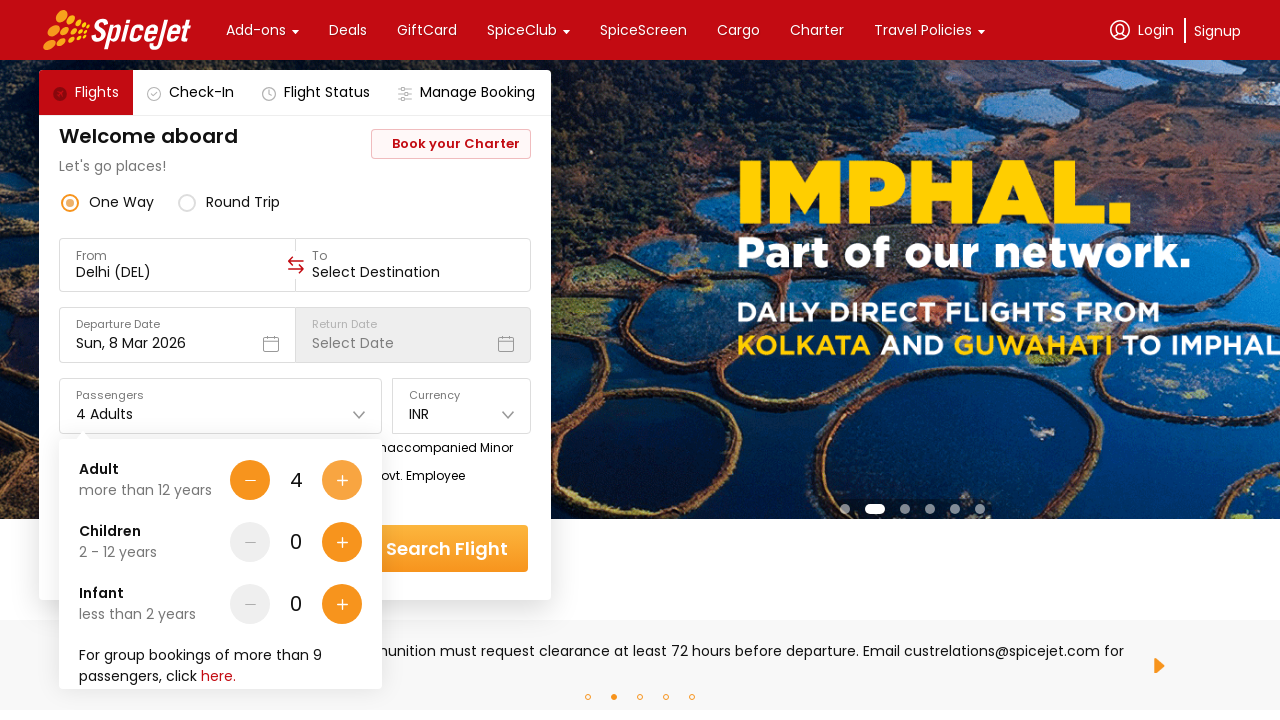

Waited 500ms for UI to update after passenger increment
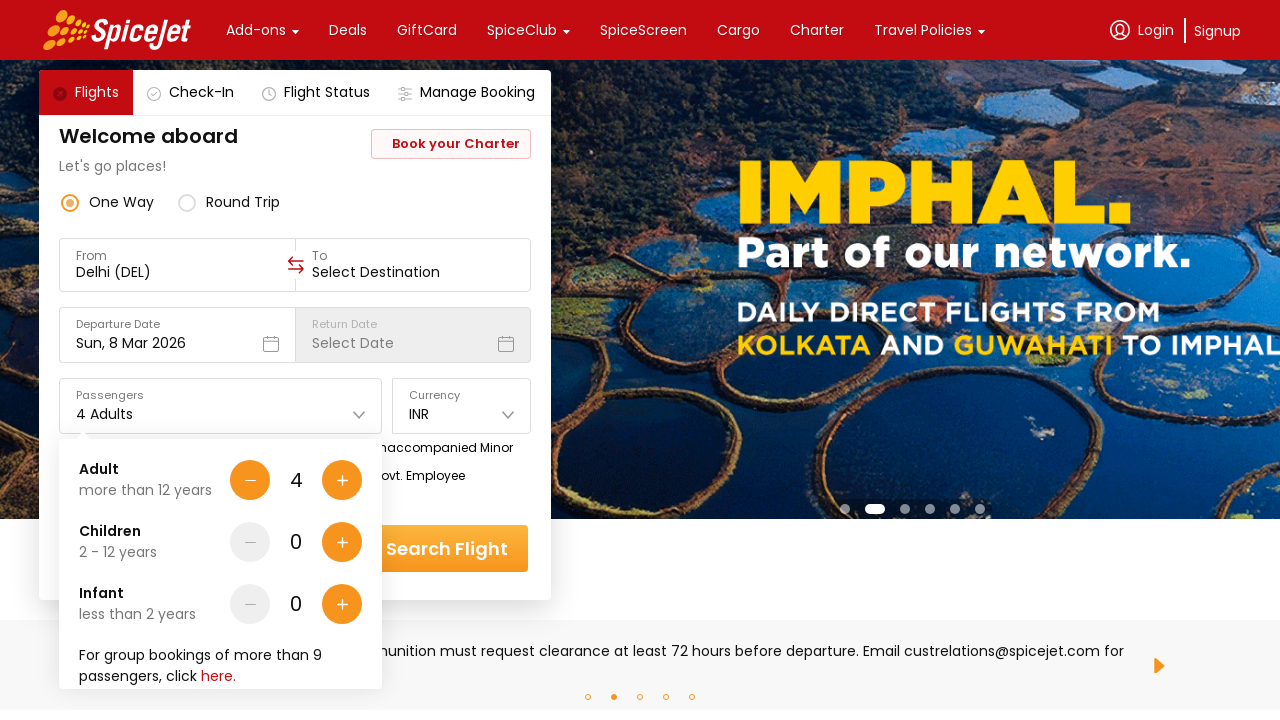

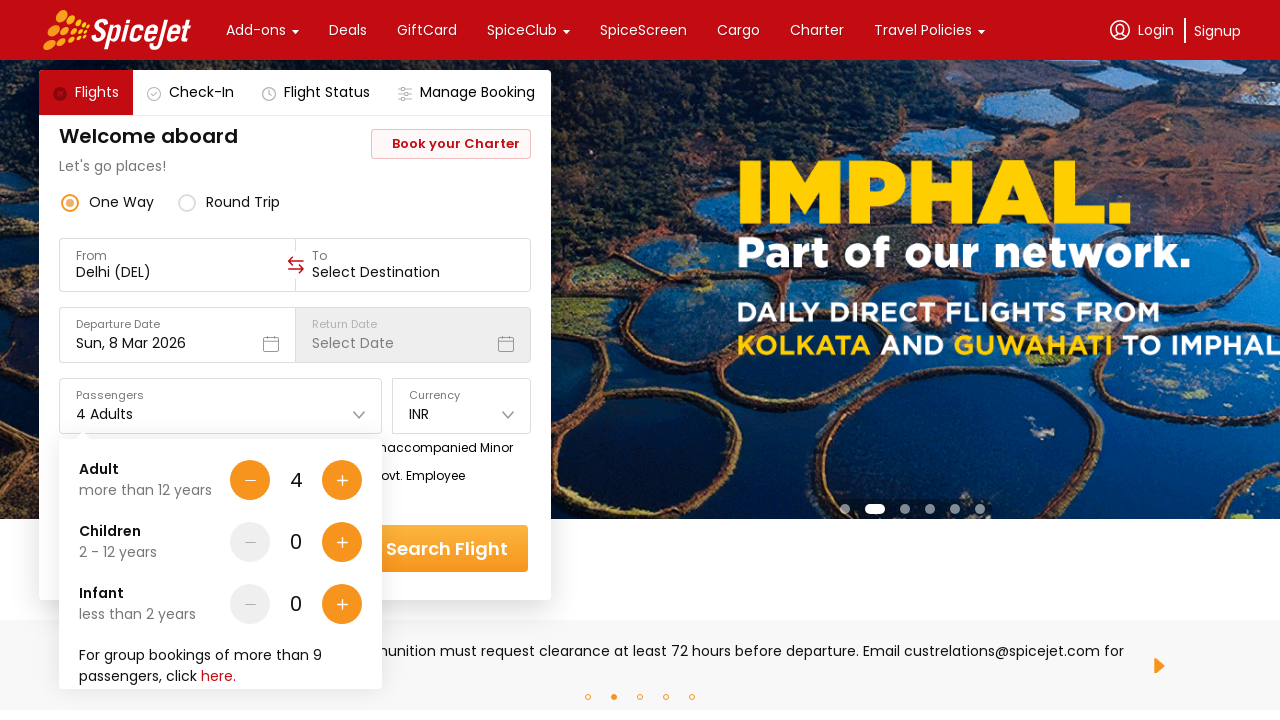